Tests JavaScript alert handling by triggering three different types of alerts (simple alert, confirm dialog, and prompt dialog) and interacting with each one appropriately - accepting, dismissing, and entering text.

Starting URL: https://the-internet.herokuapp.com/javascript_alerts

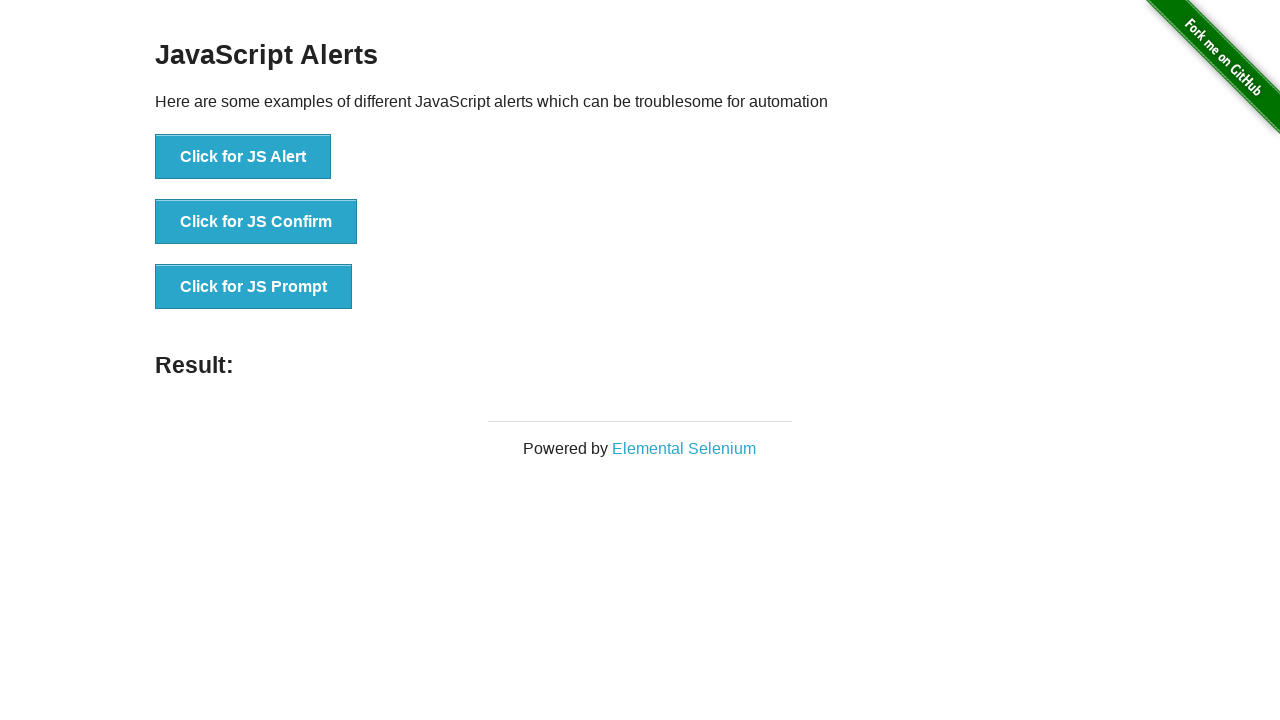

Clicked button to trigger simple alert at (243, 157) on button[onclick='jsAlert()']
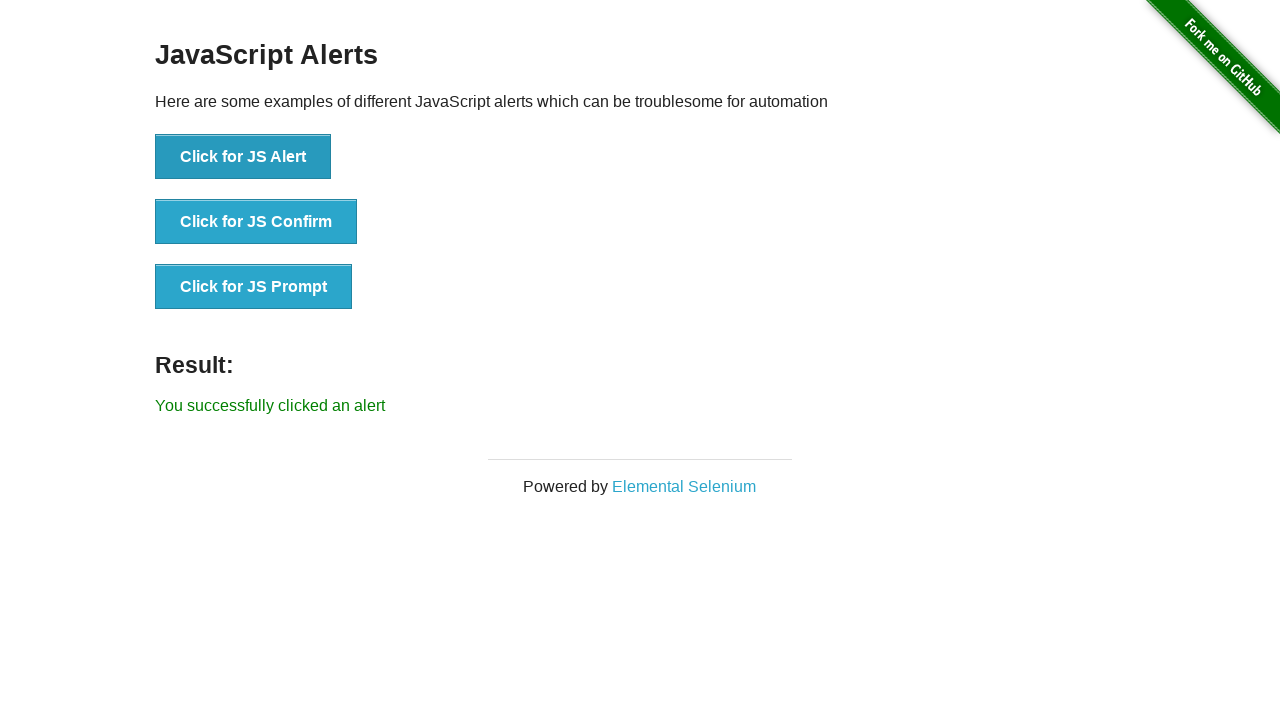

Registered handler to accept alert dialog
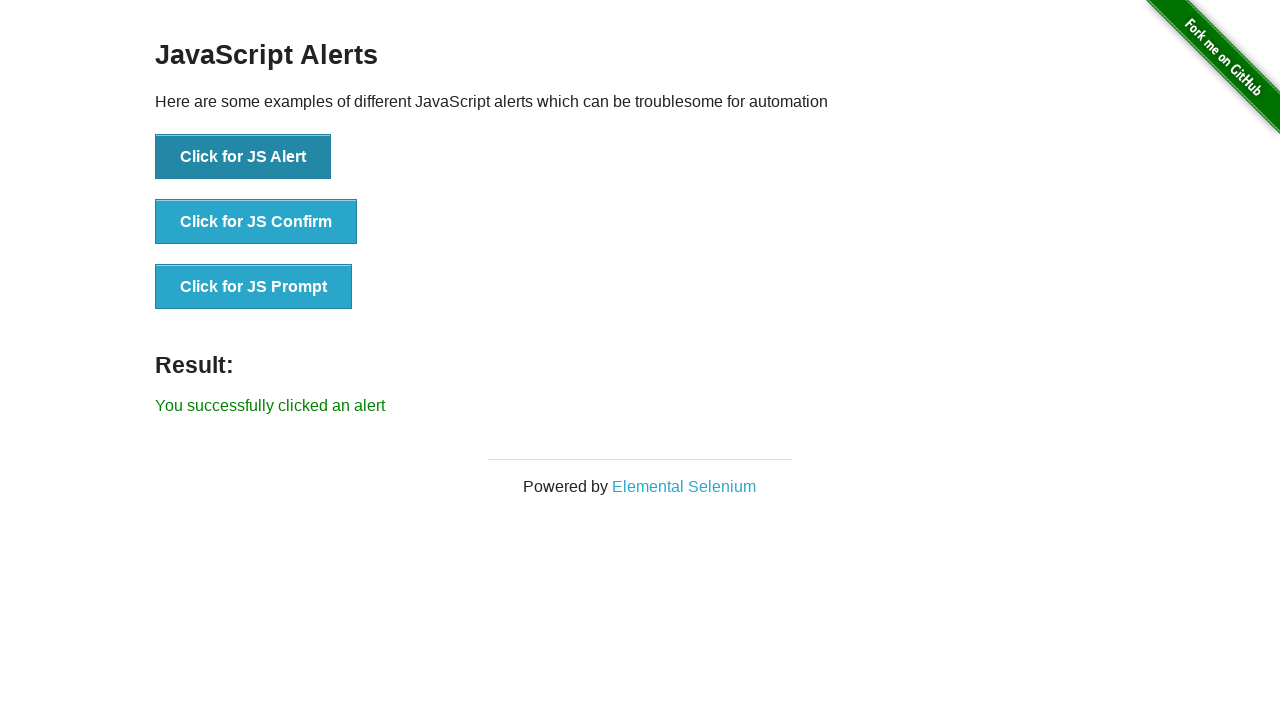

Waited for alert to be processed
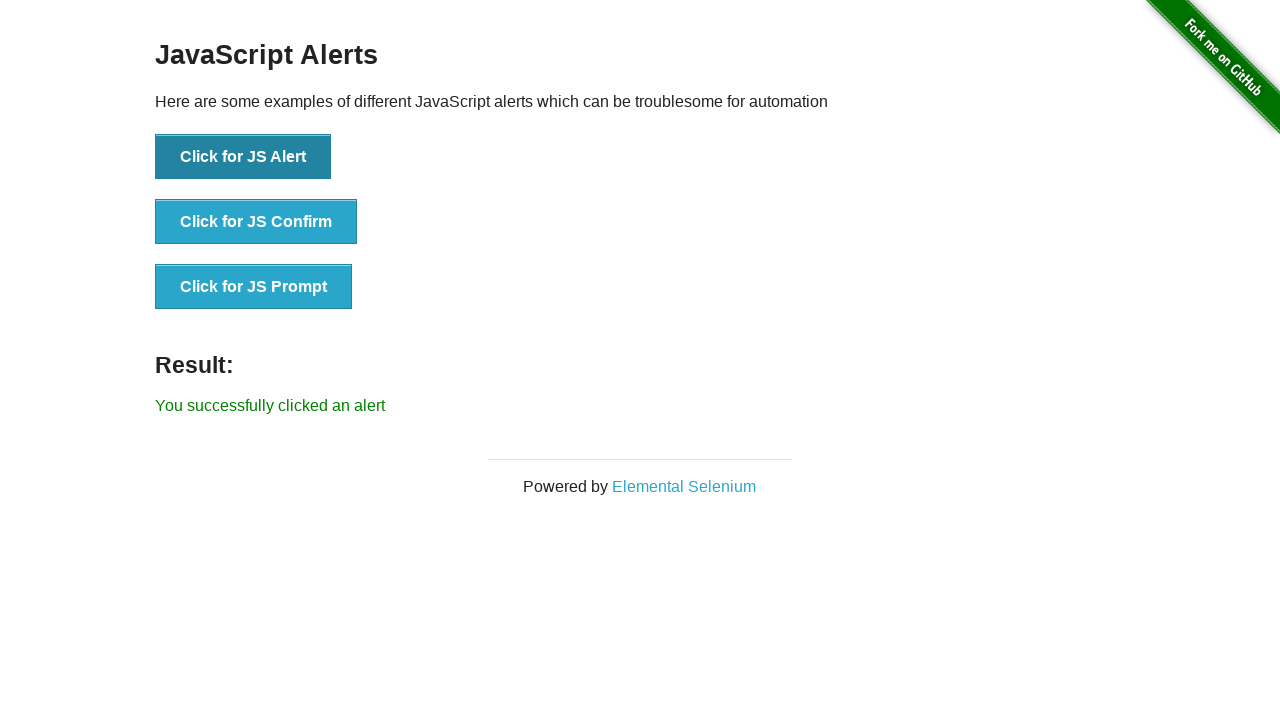

Registered handler to dismiss confirm dialog
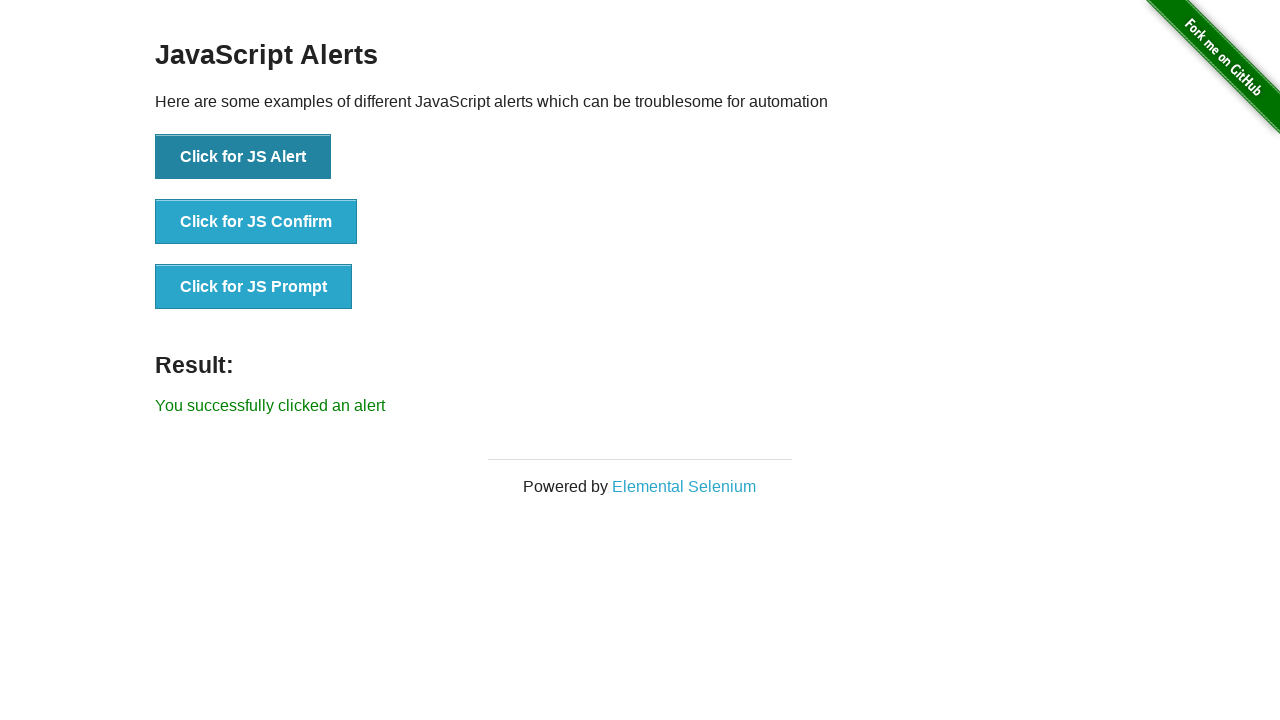

Clicked button to trigger confirm dialog at (256, 222) on button[onclick='jsConfirm()']
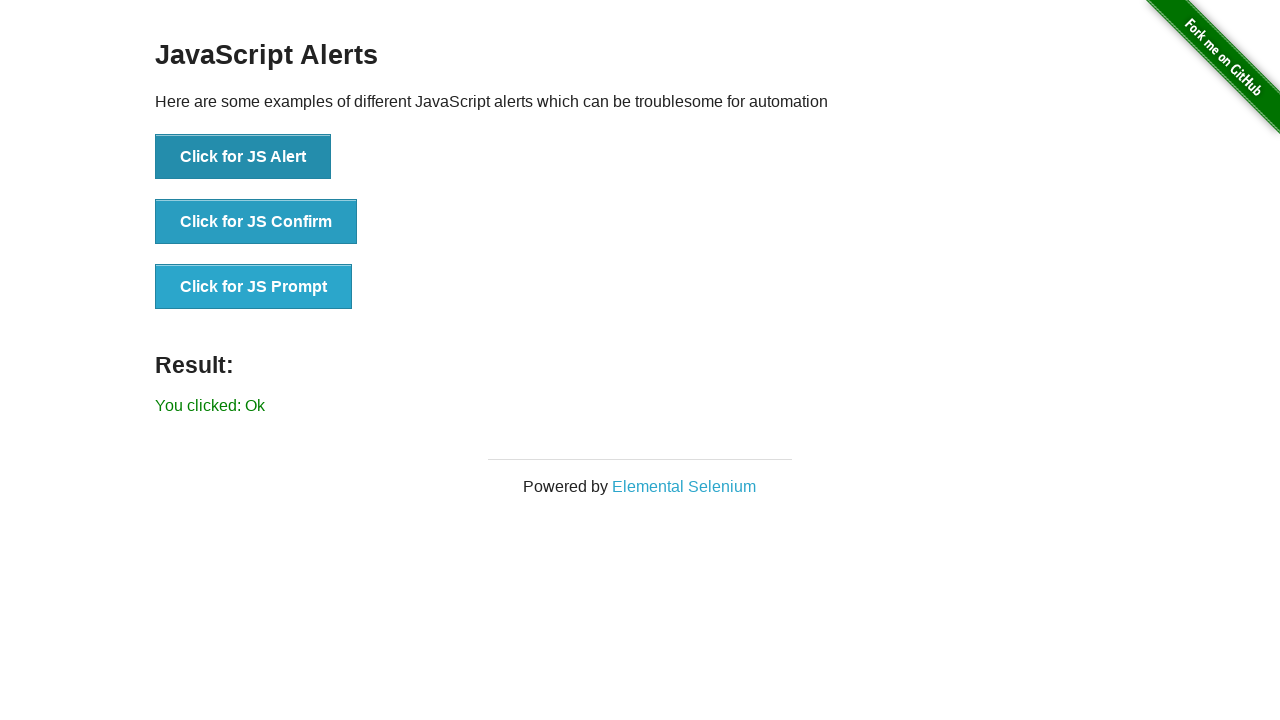

Waited for confirm dialog to be processed
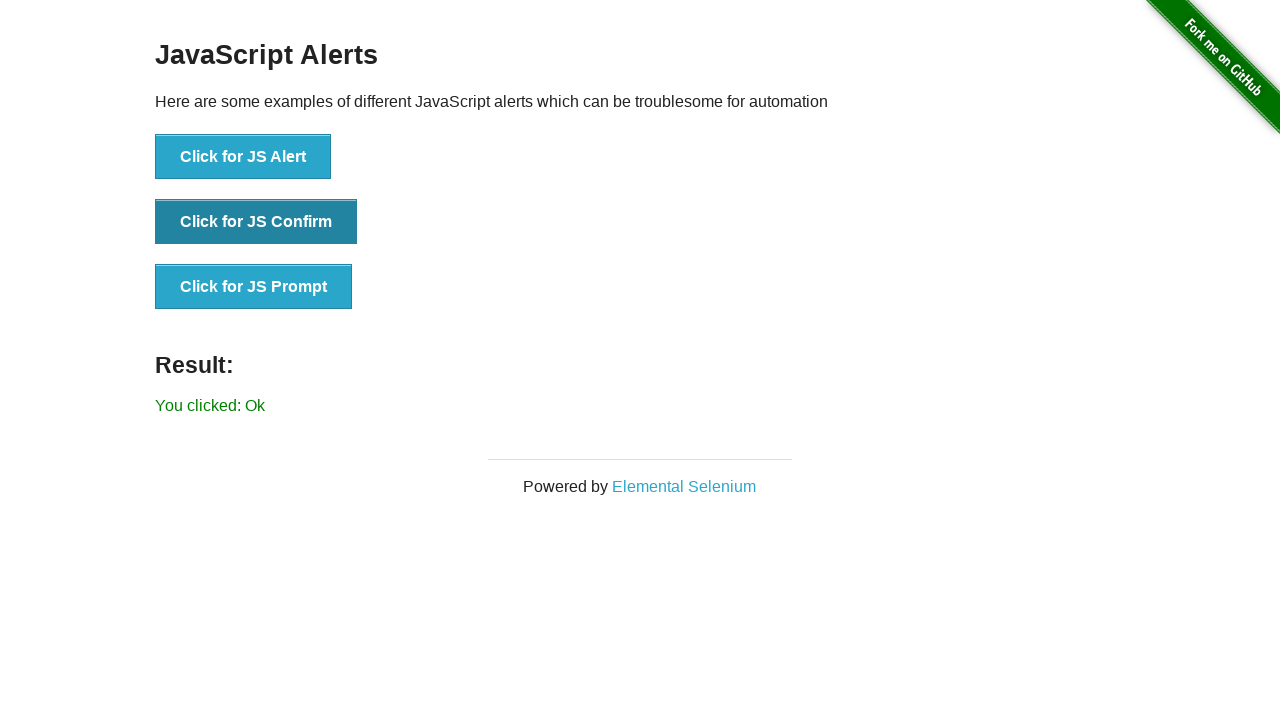

Registered handler to accept prompt dialog with text 'Test Automation'
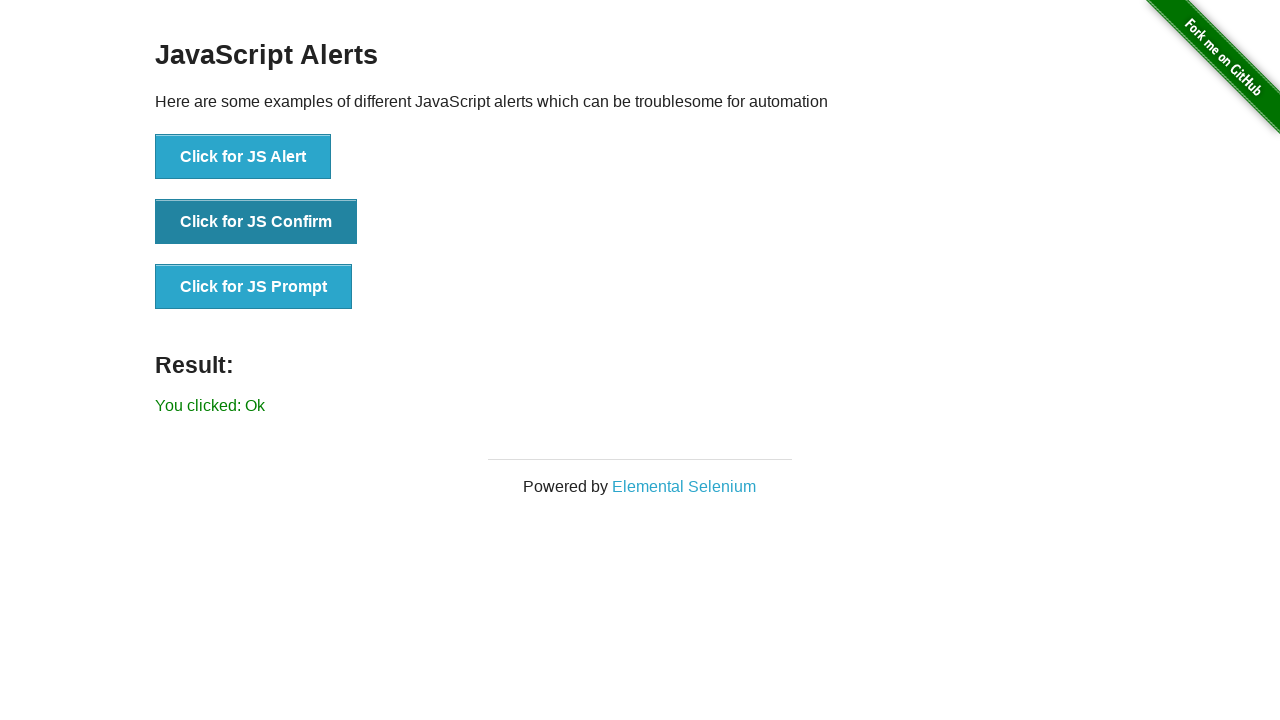

Clicked button to trigger prompt dialog at (254, 287) on button[onclick='jsPrompt()']
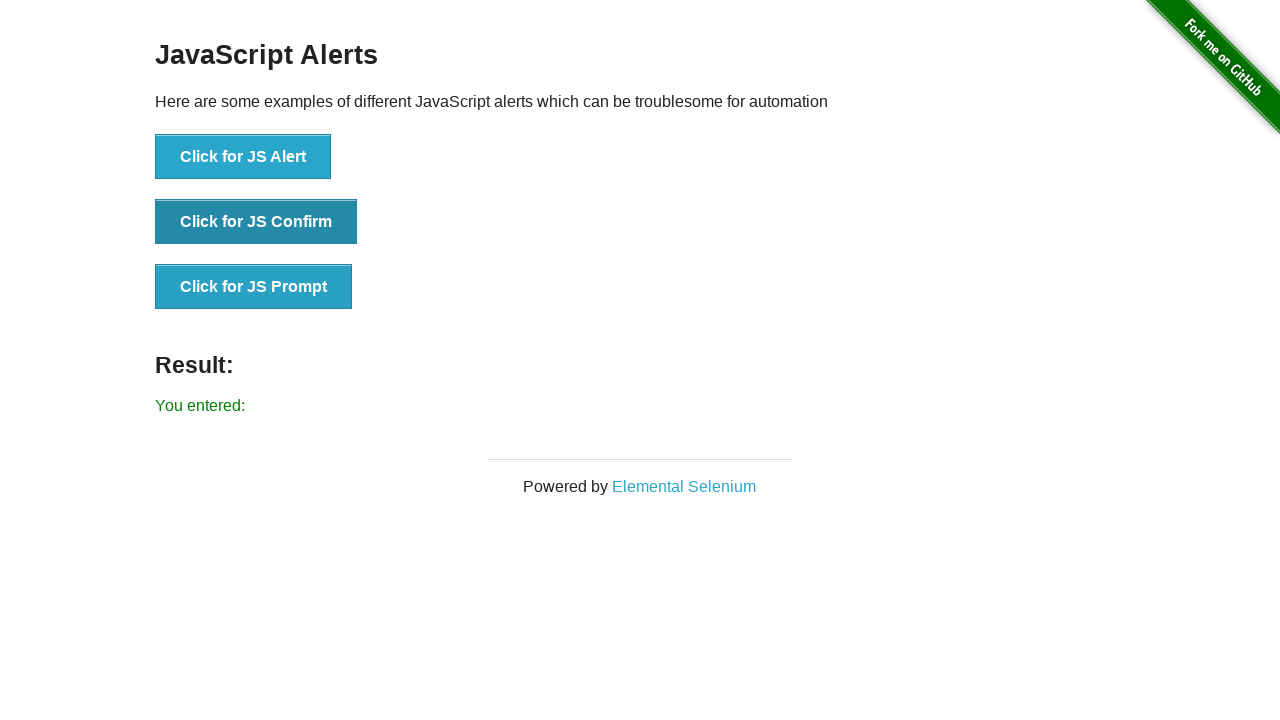

Waited for prompt dialog to be processed
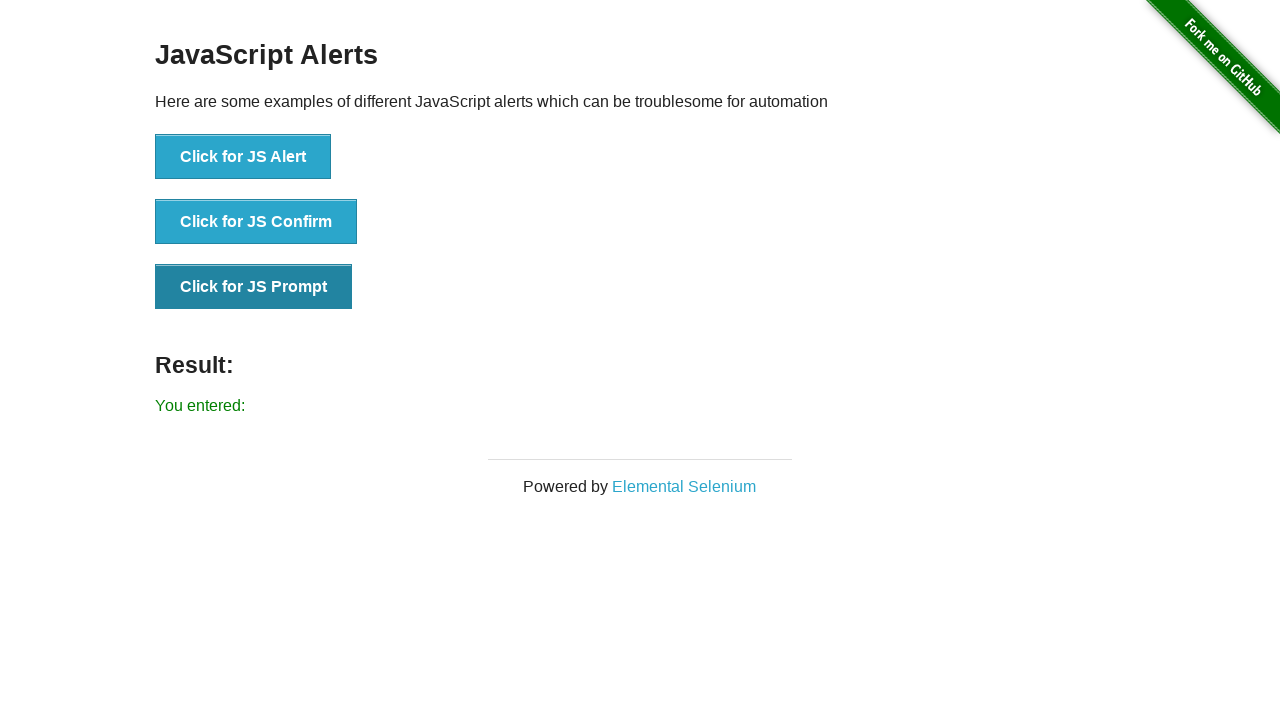

Verified result message is displayed
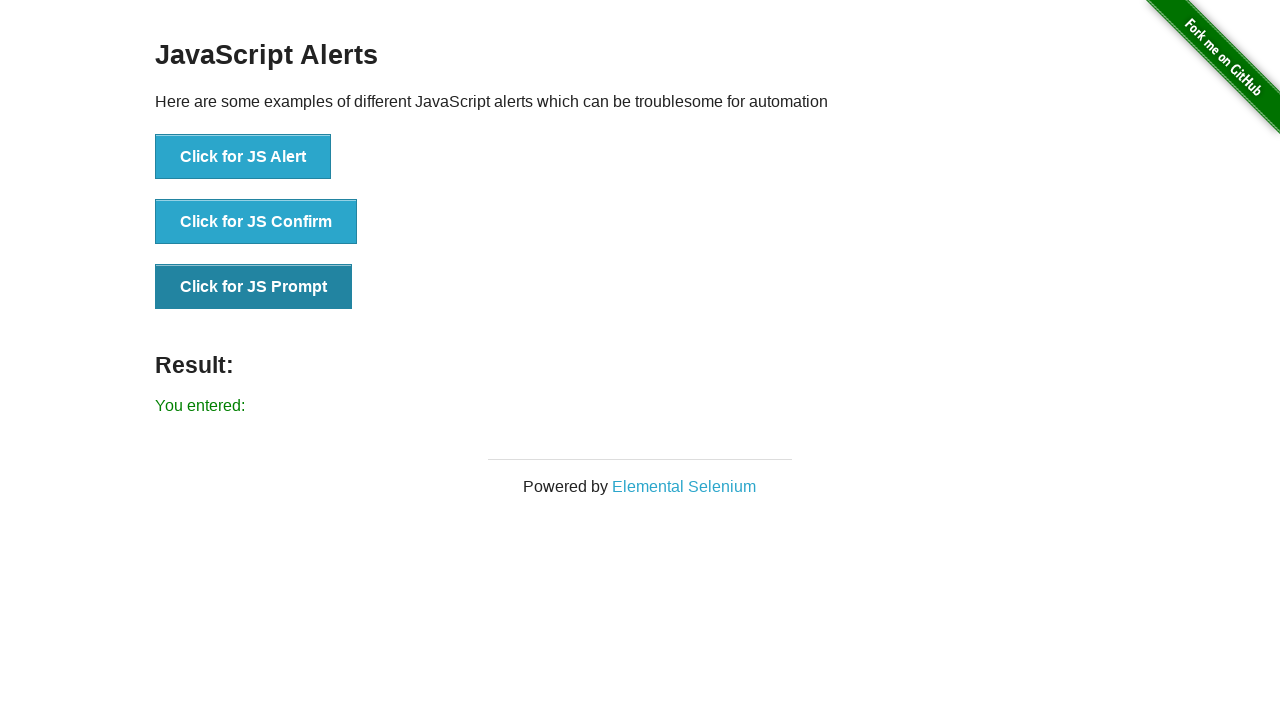

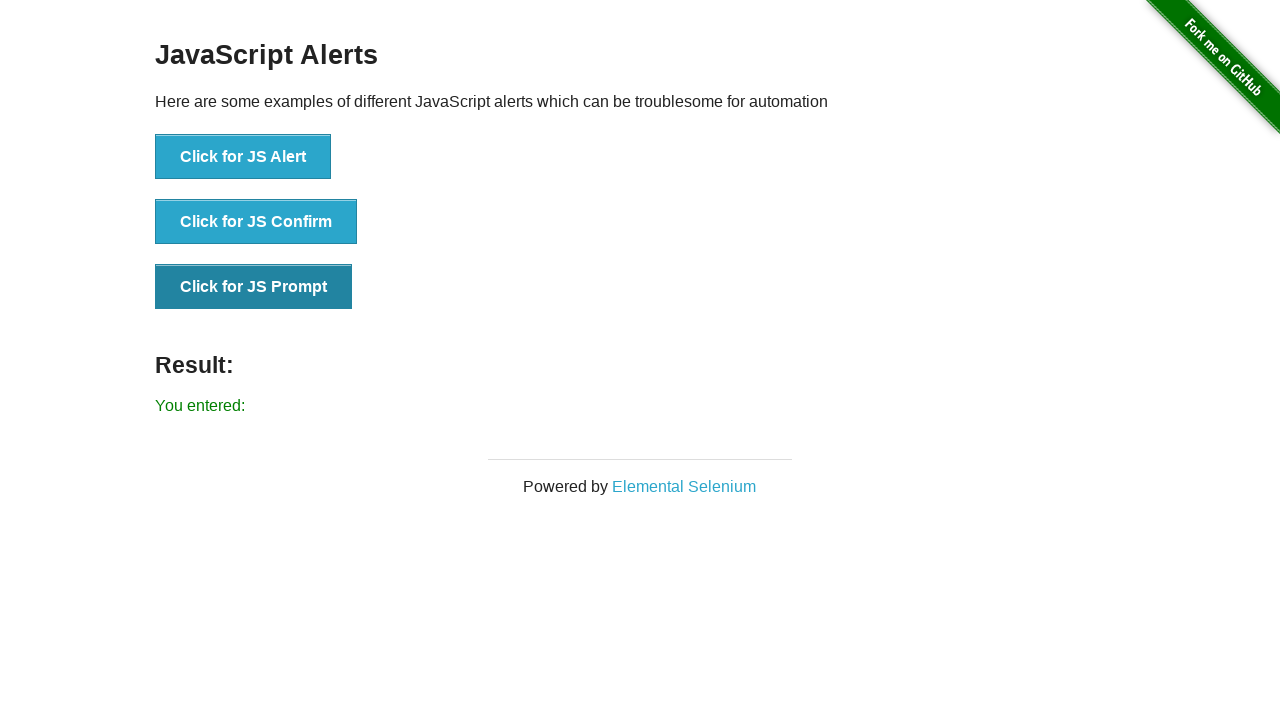